Tests handling of JavaScript prompt dialogs by clicking a button that triggers a prompt and accepting it with custom text

Starting URL: https://the-internet.herokuapp.com/javascript_alerts

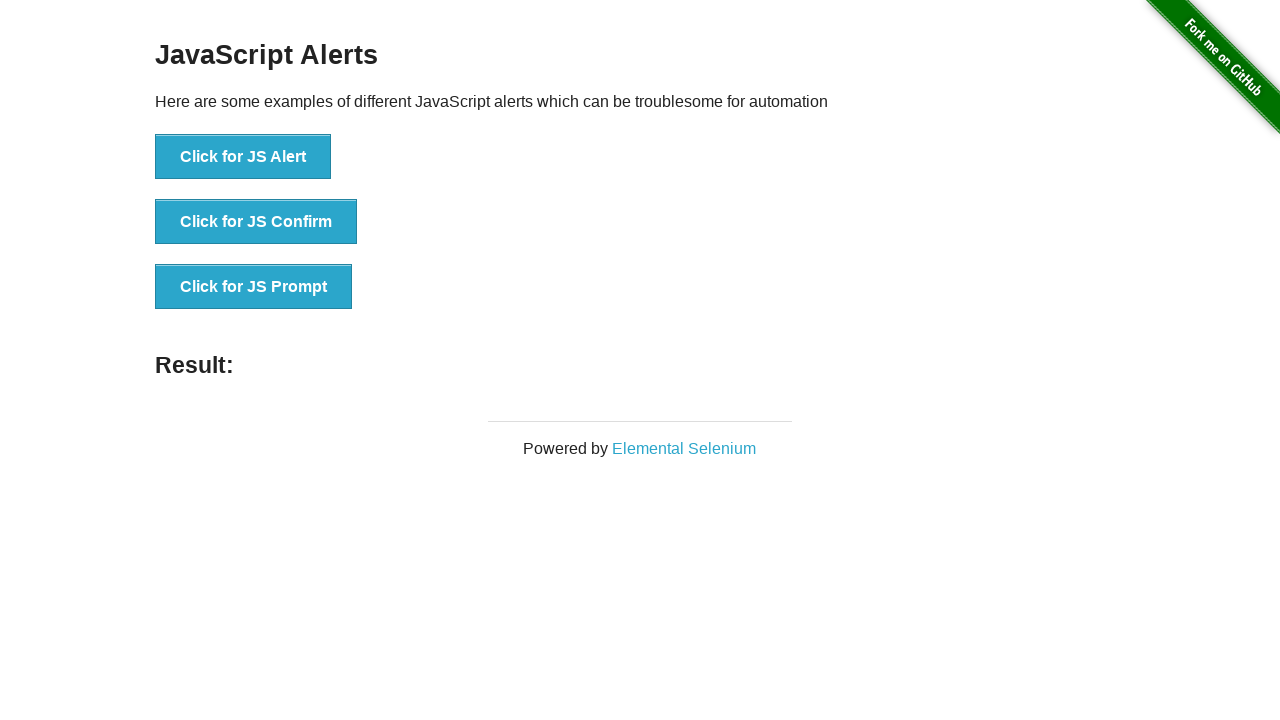

Set up dialog handler to accept prompts with custom text 'I am accepting the prompt'
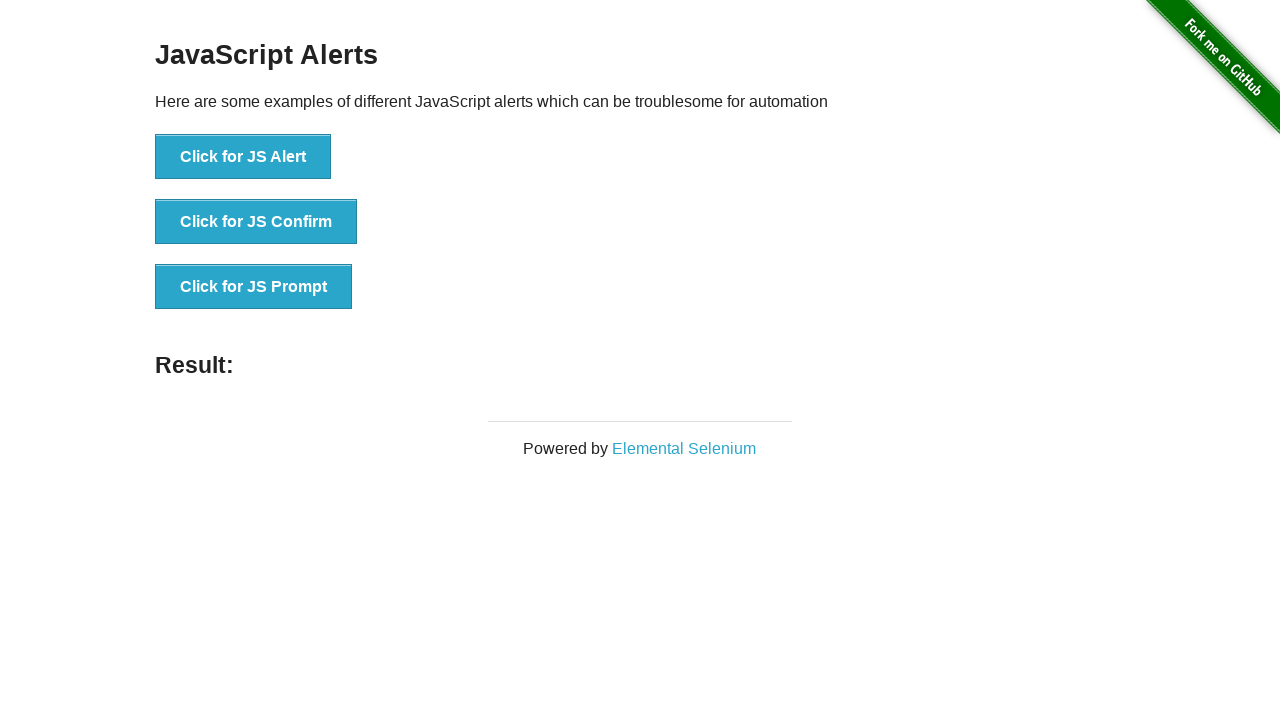

Clicked the JS Prompt button to trigger the prompt dialog at (254, 287) on xpath=//button[contains(text(), "JS Prompt")]
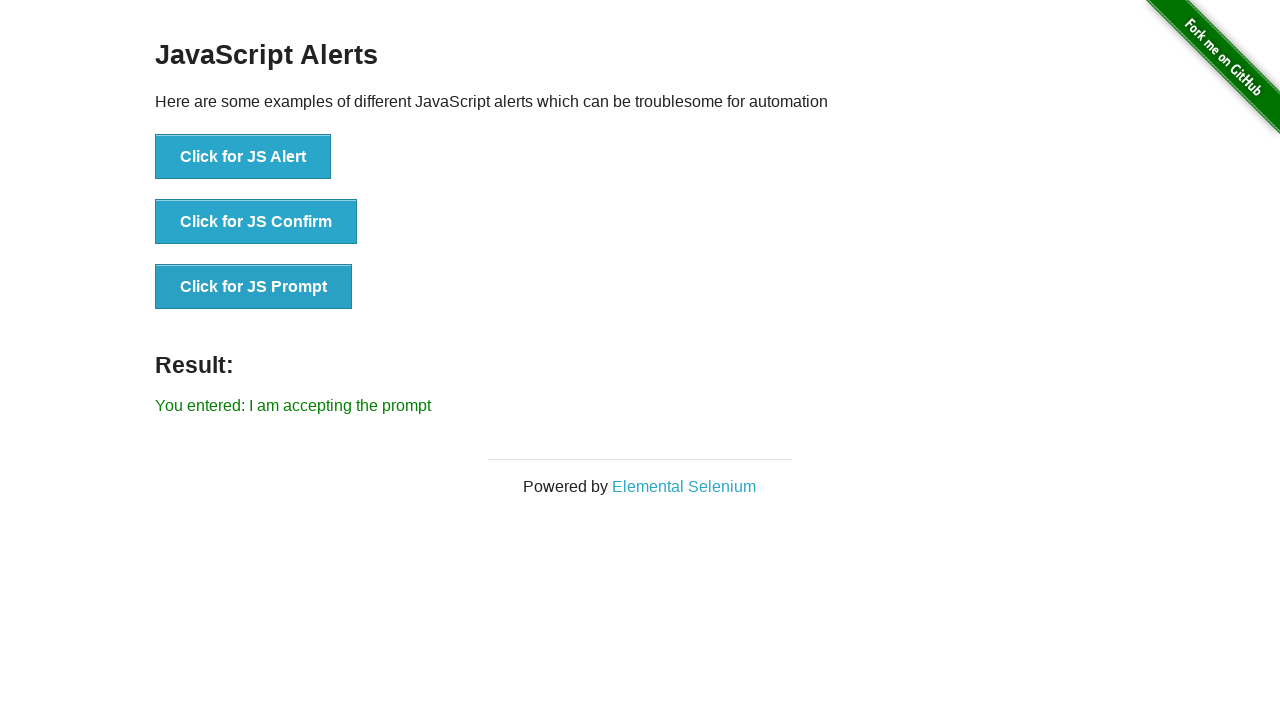

Waited for result element to be displayed
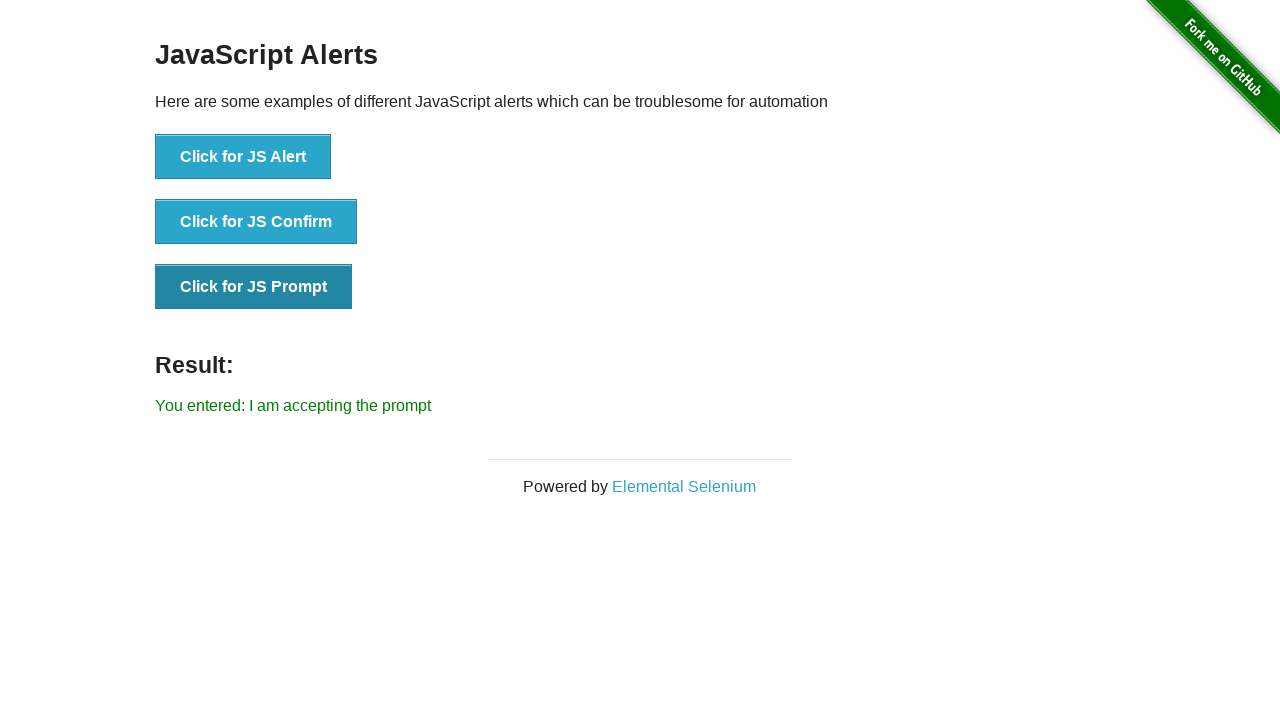

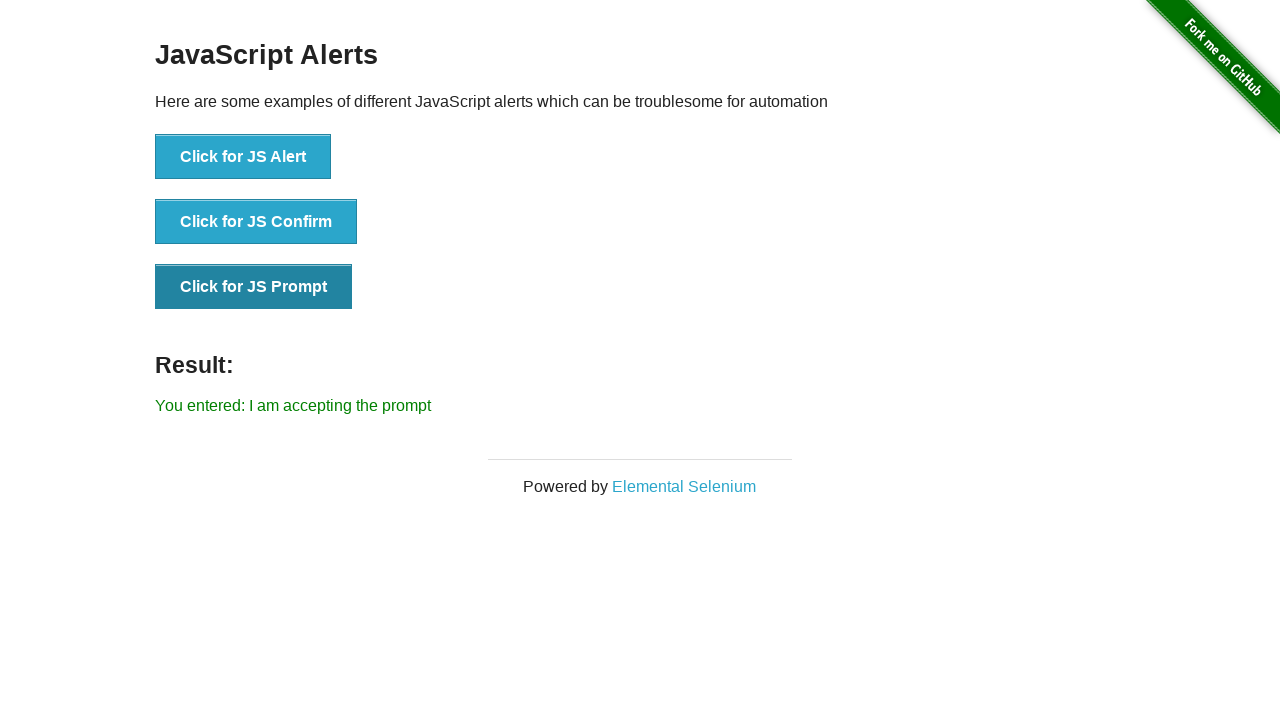